Tests text input functionality by sending keys to a text field, verifying the value, then clearing it and verifying it's empty

Starting URL: https://bonigarcia.dev/selenium-webdriver-java/web-form.html

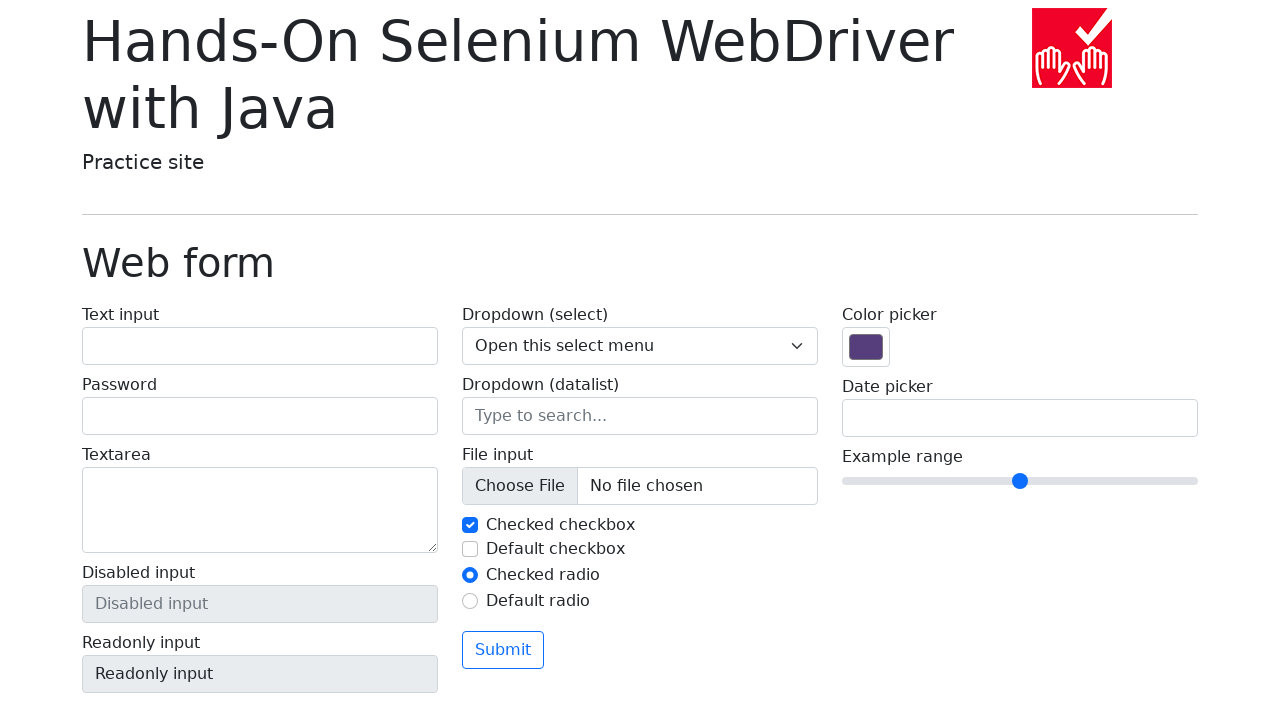

Navigated to web form test page
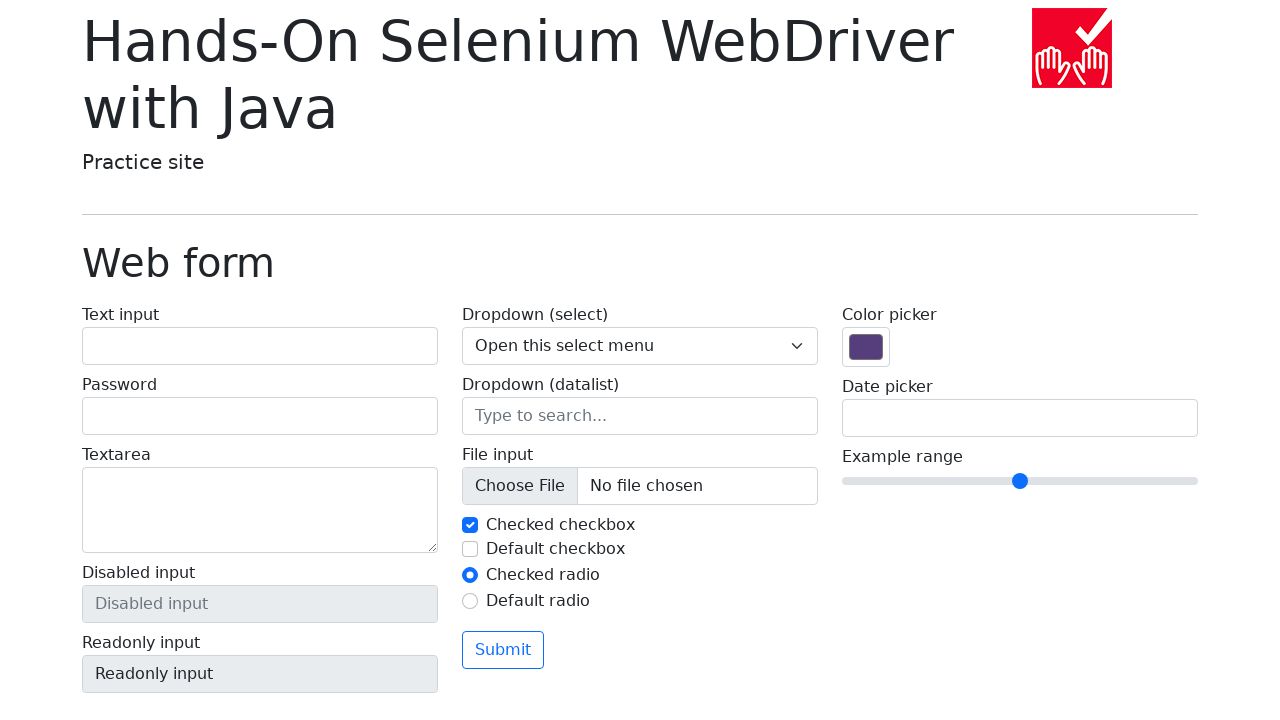

Filled text input field with 'Hello World!' on input[name='my-text']
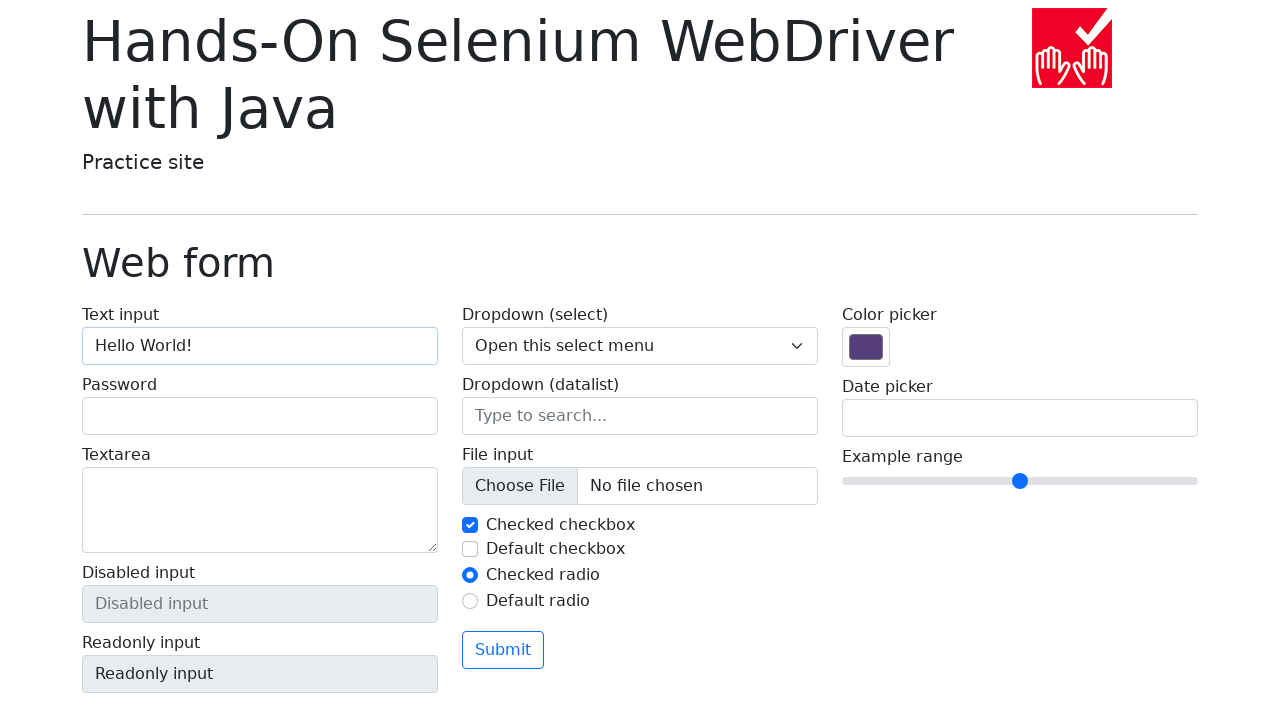

Verified text input contains 'Hello World!'
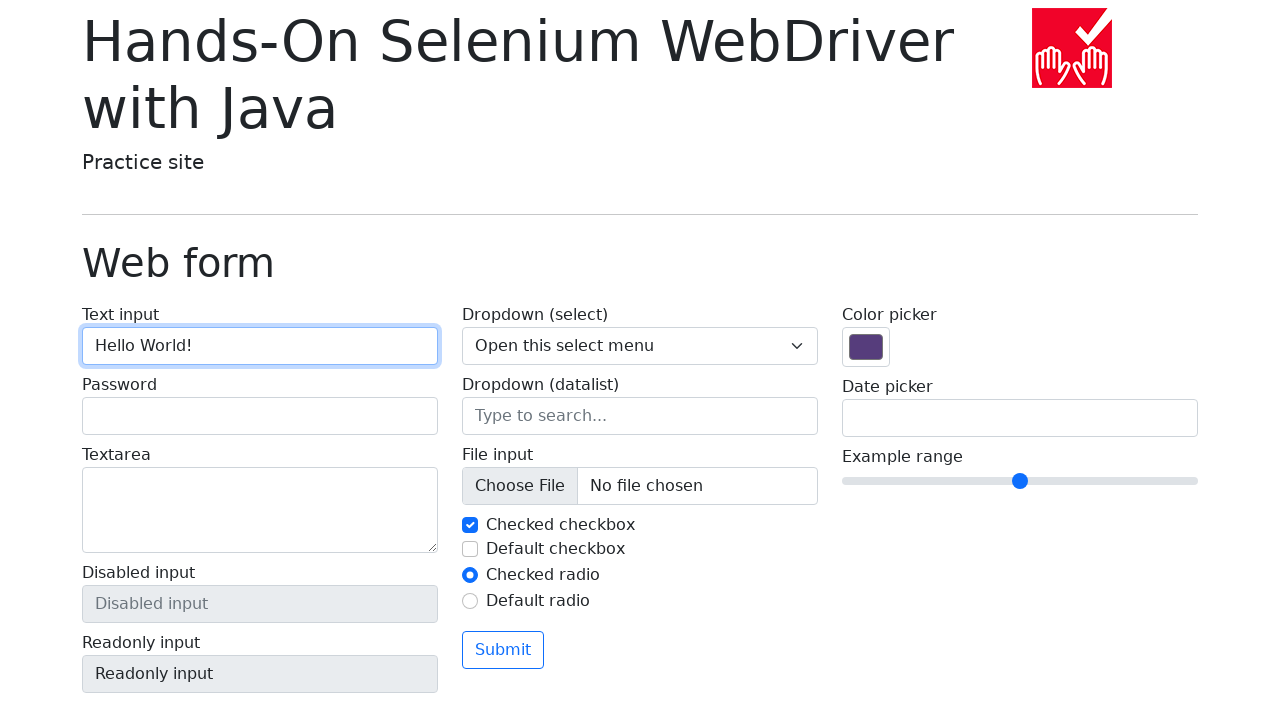

Cleared text input field on input[name='my-text']
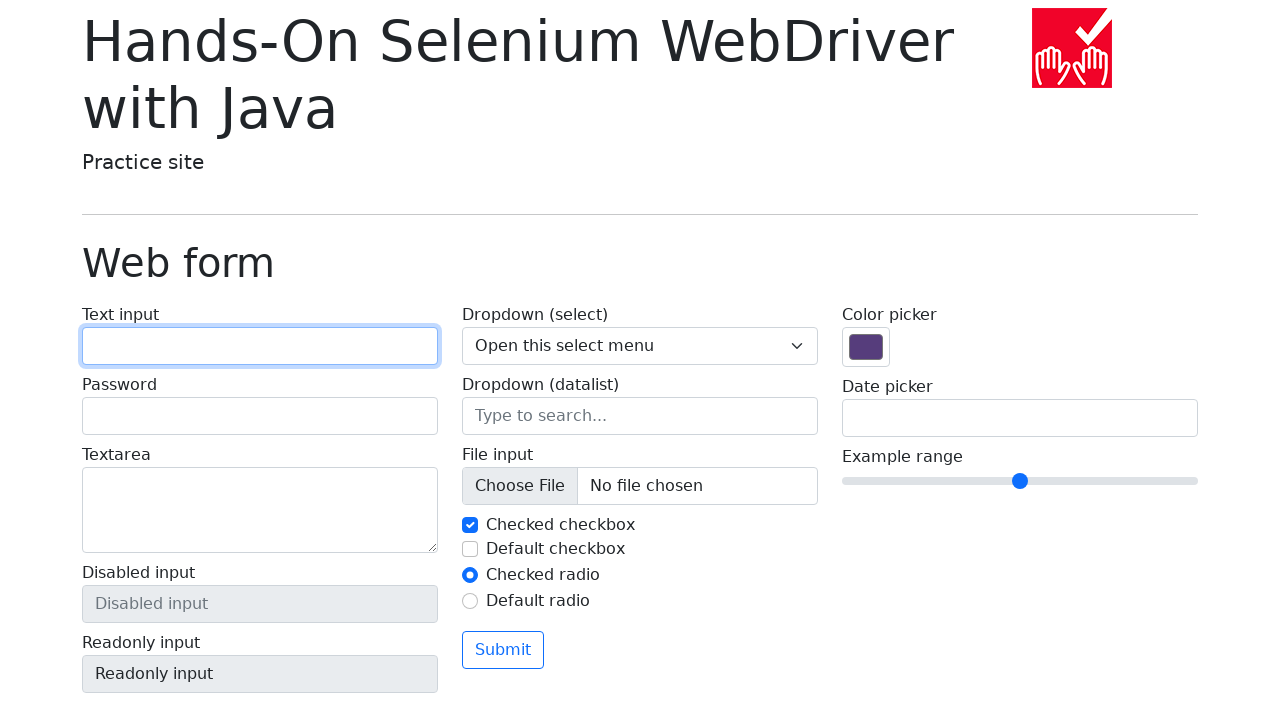

Verified text input field is empty and ready for input
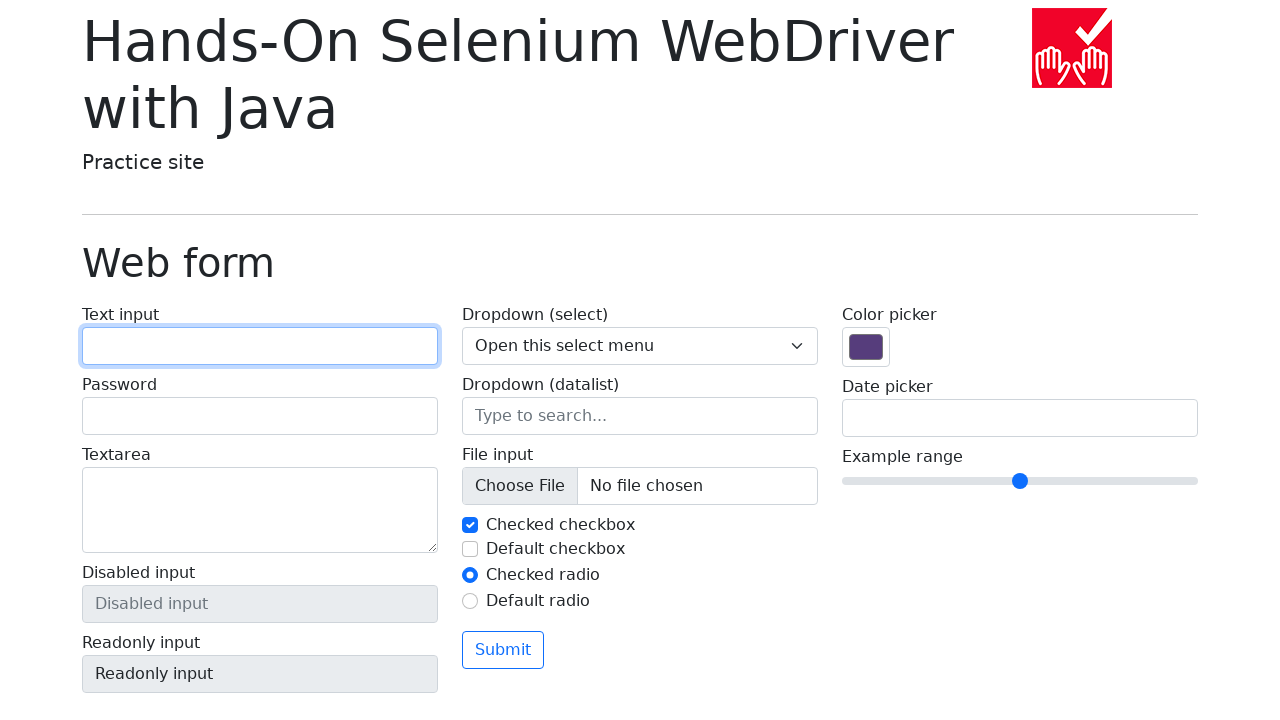

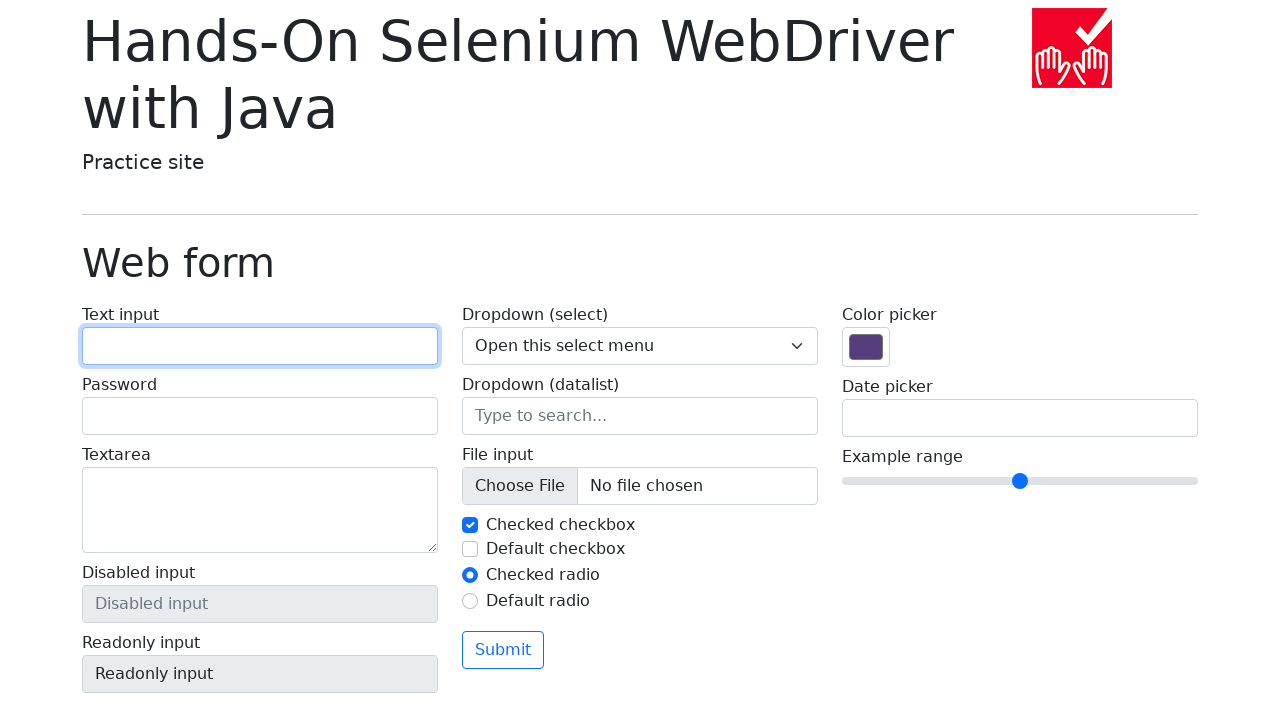